Tests HTML canvas drawing functionality by selecting the line tool and drawing vertical and horizontal lines on the canvas

Starting URL: http://www.htmlcanvasstudio.com/

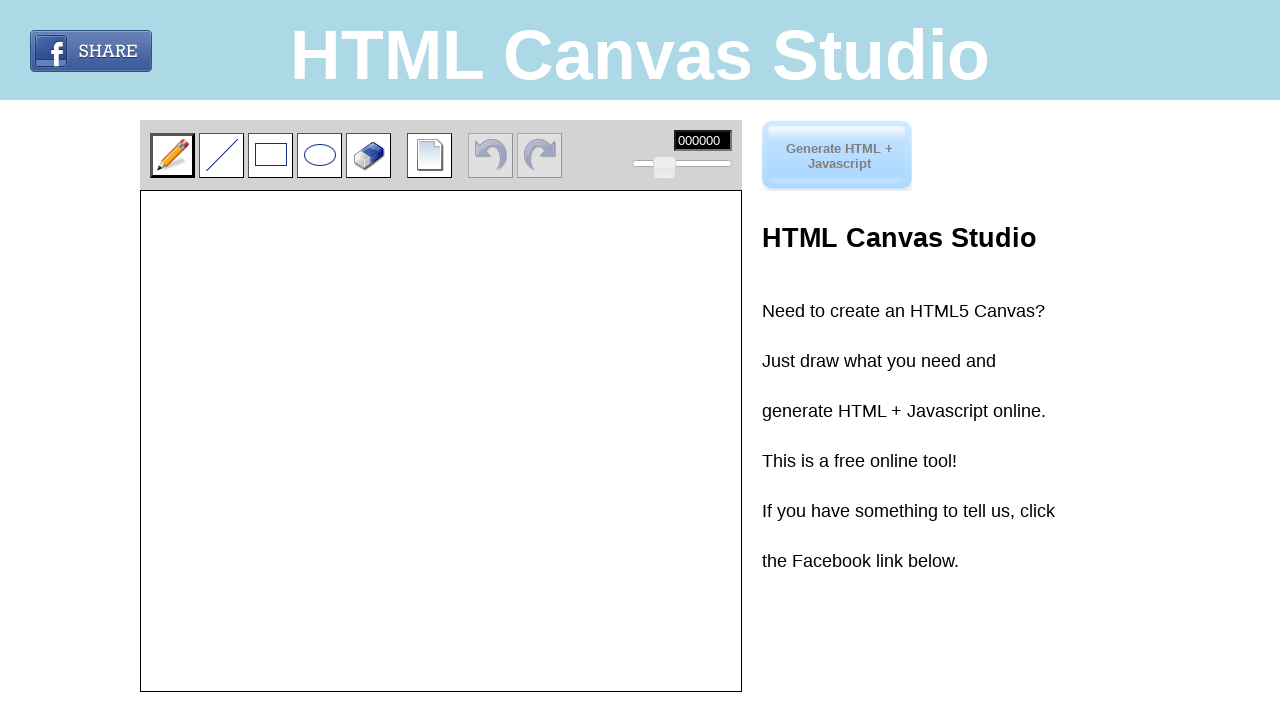

Clicked on the 'Draw a line' tool at (222, 155) on xpath=//input[@title='Draw a line']
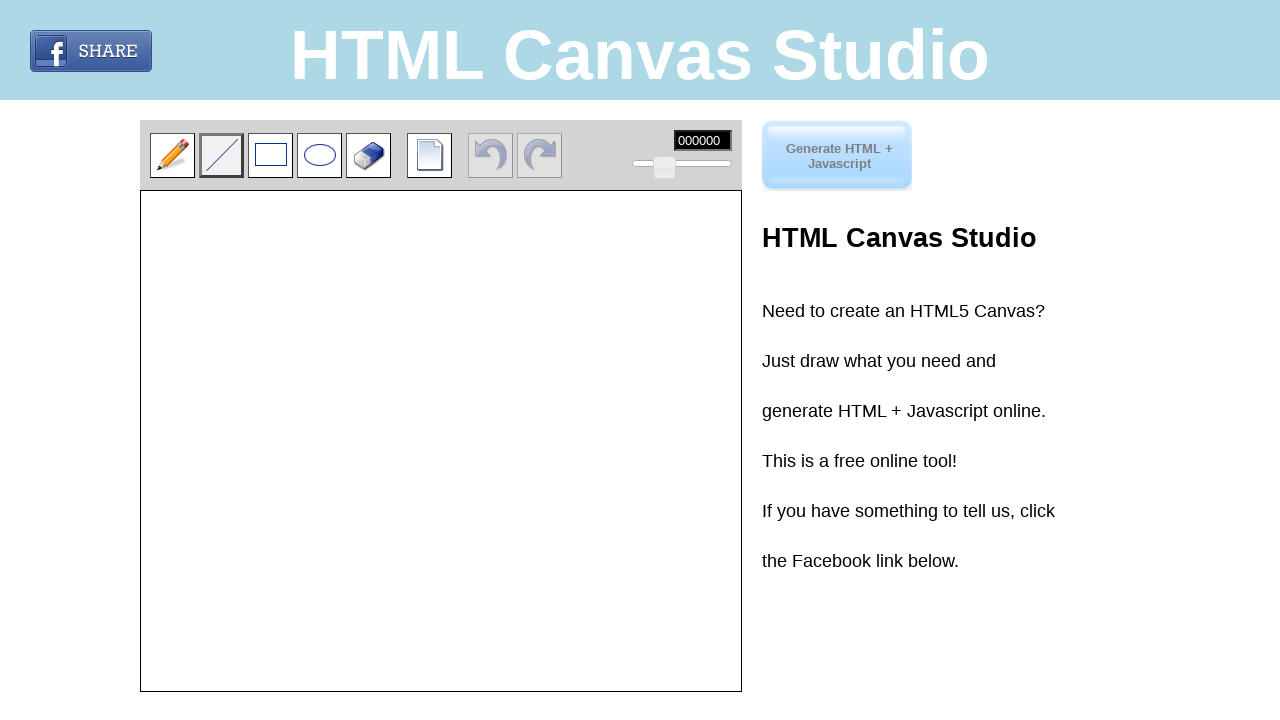

Line tool became active
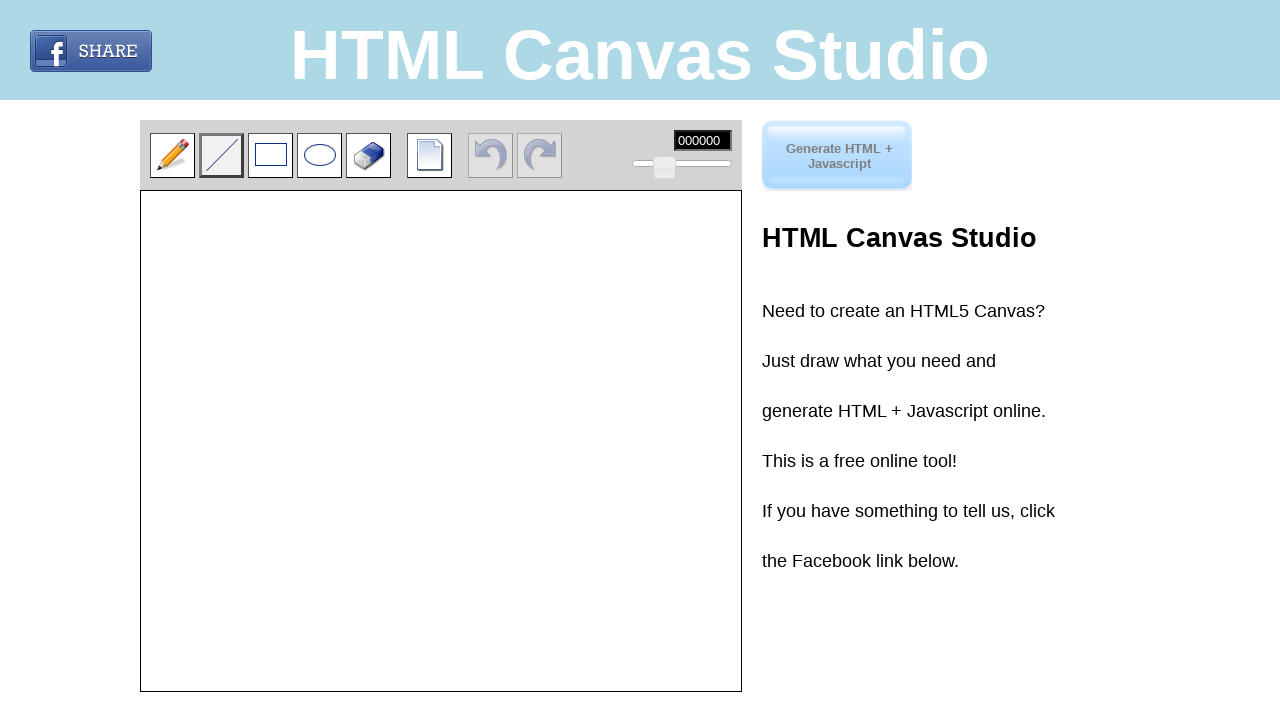

Retrieved canvas element and calculated dimensions
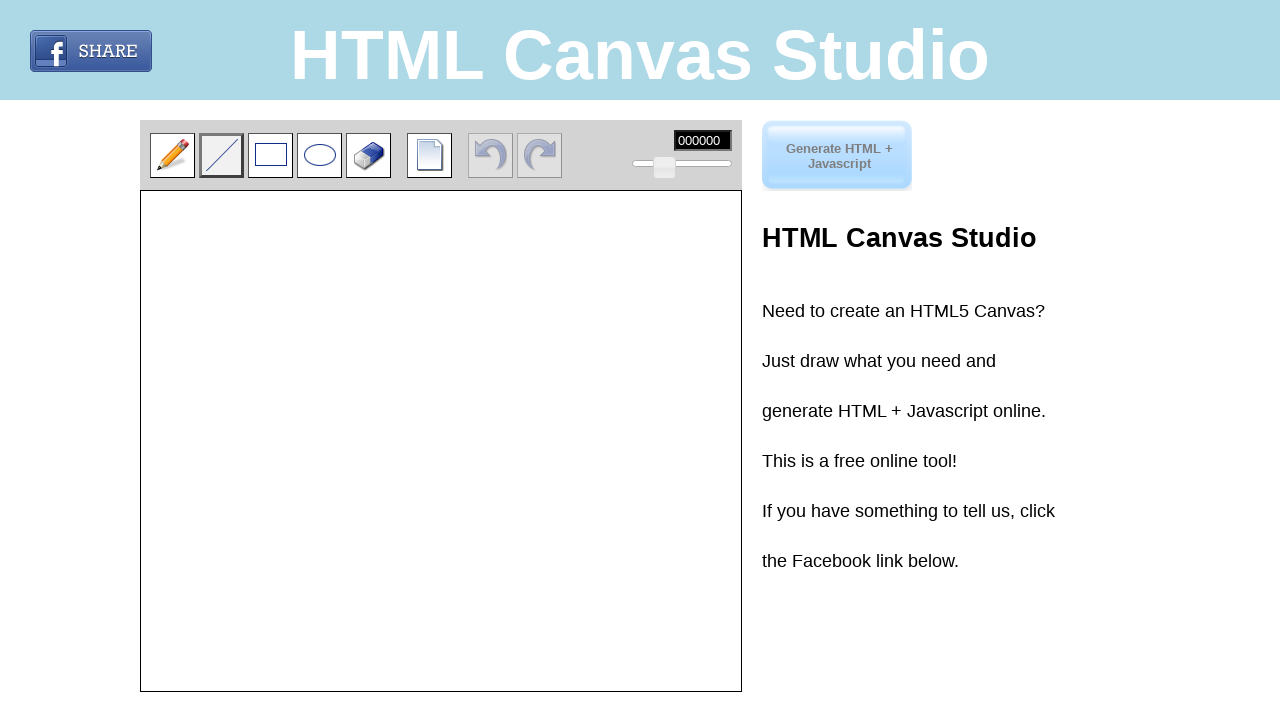

Clicked starting point for vertical line at (441, 391)
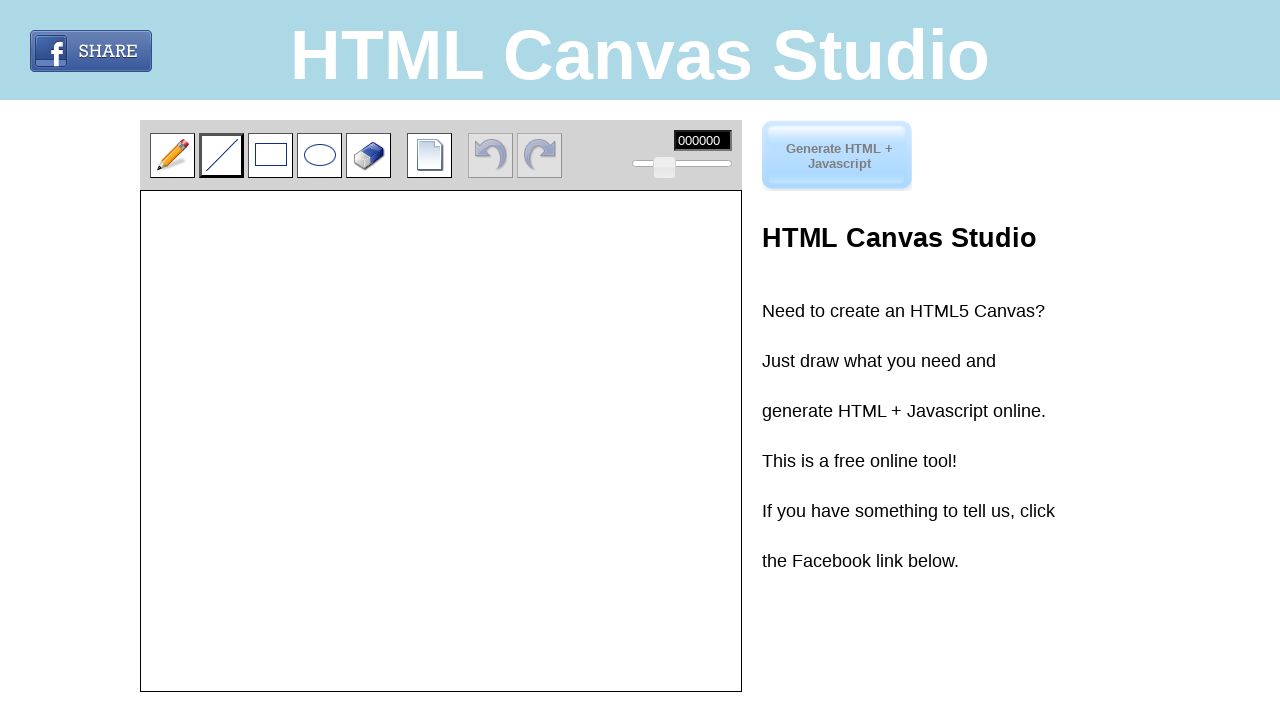

Clicked ending point to draw vertical line at (441, 591)
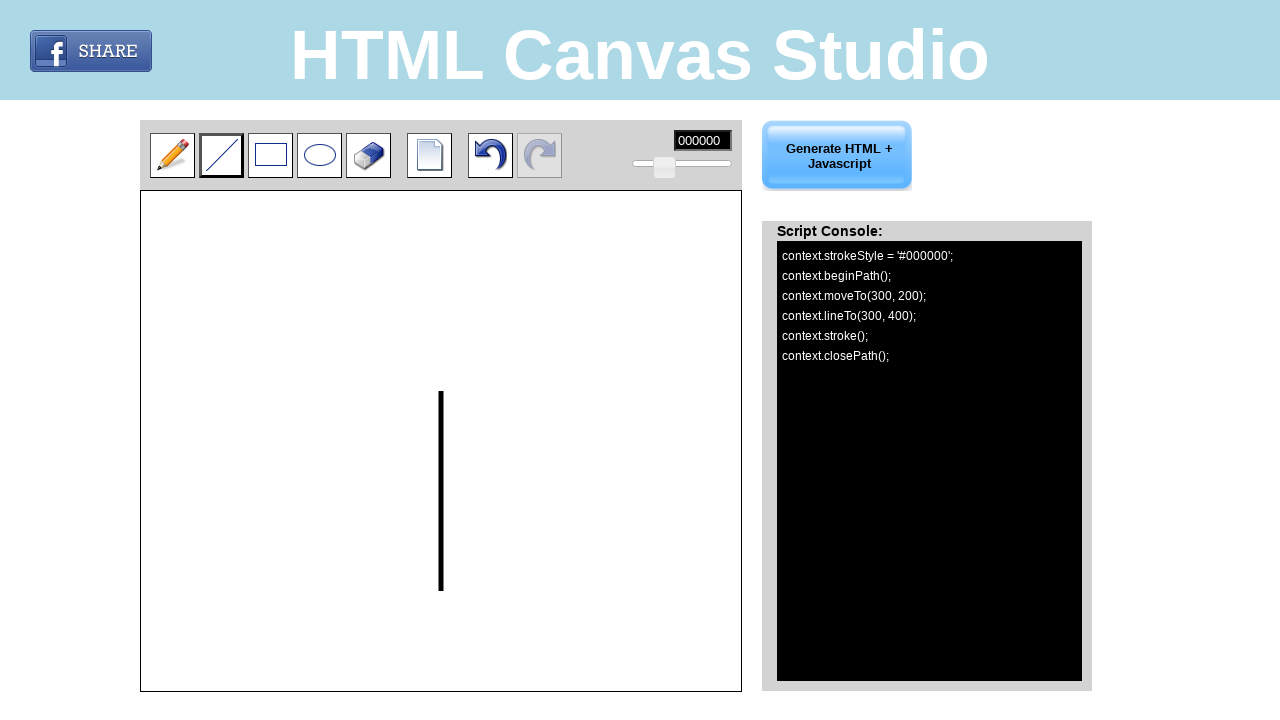

Clicked starting point for horizontal line at (391, 691)
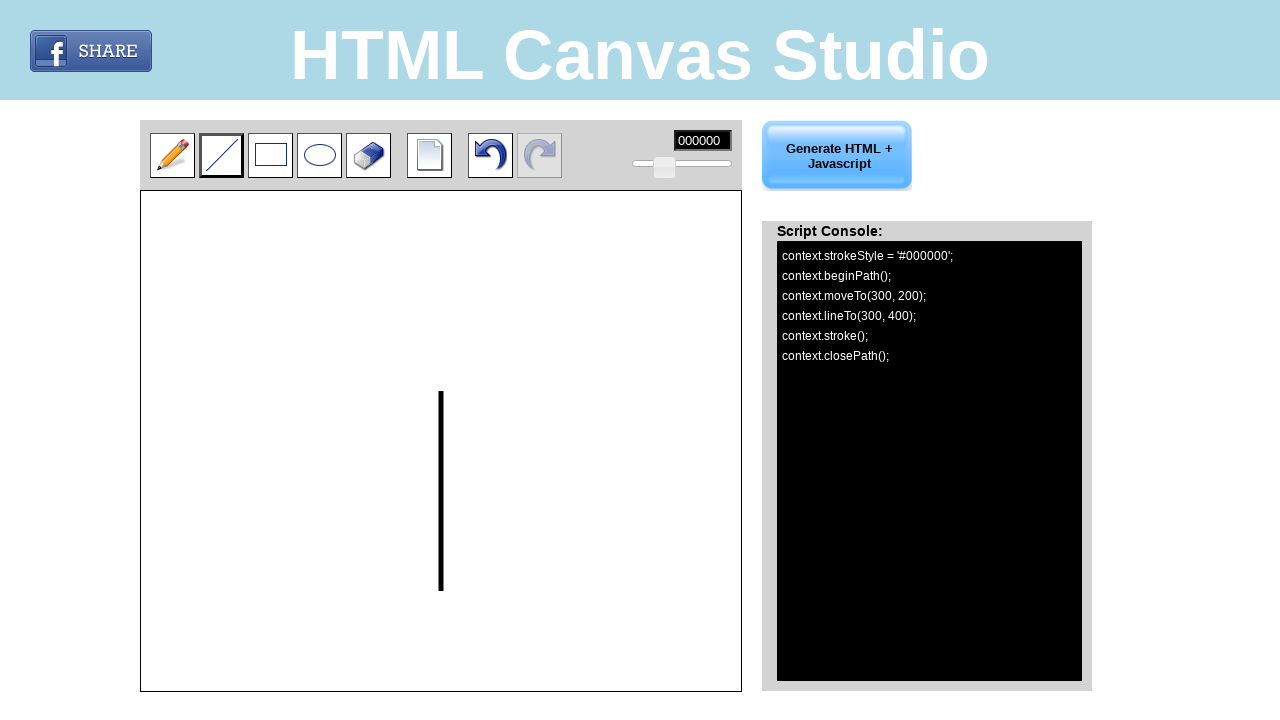

Clicked ending point to draw horizontal line at (591, 691)
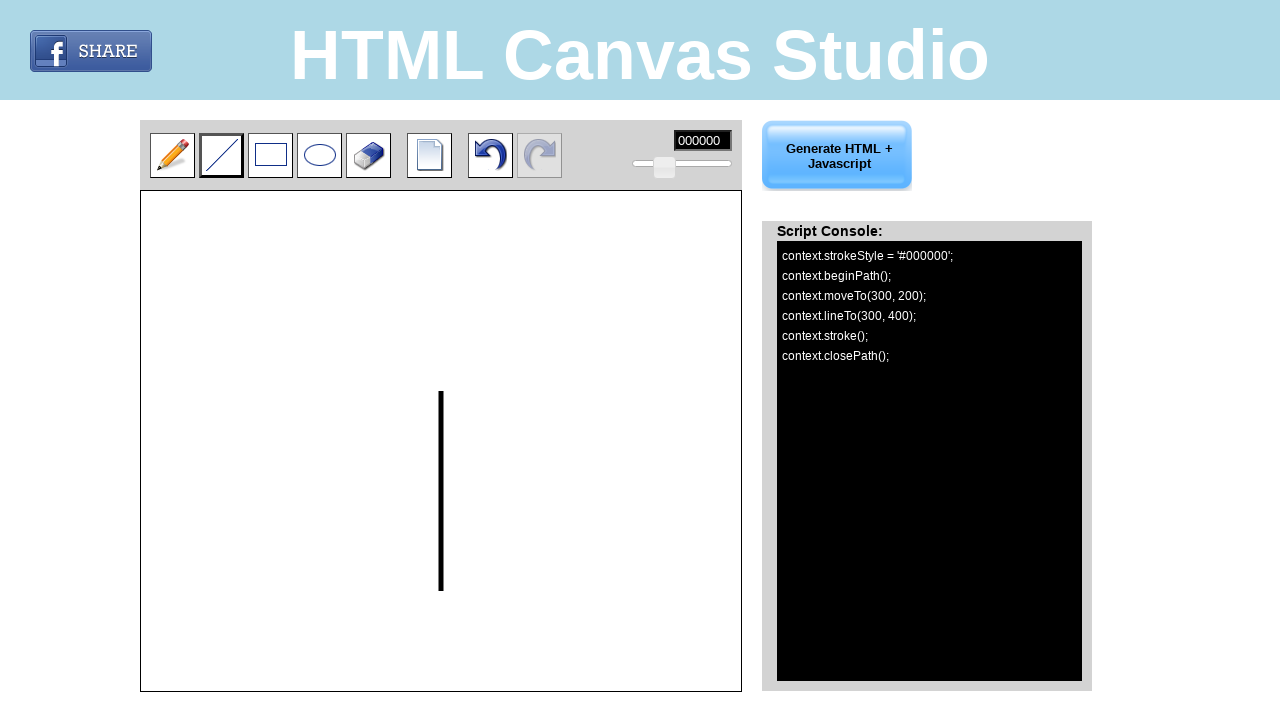

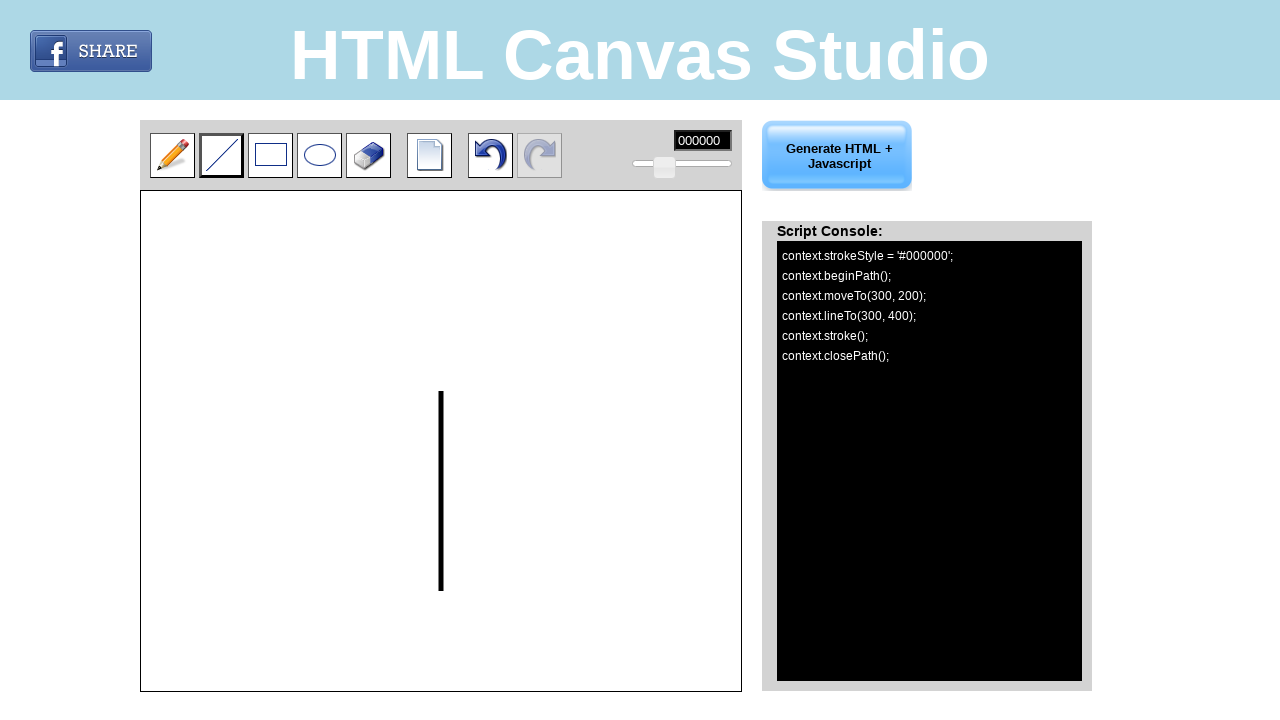